Tests that leading and trailing spaces are trimmed when saving a todo edit

Starting URL: https://todomvc.com/examples/typescript-angular/#/

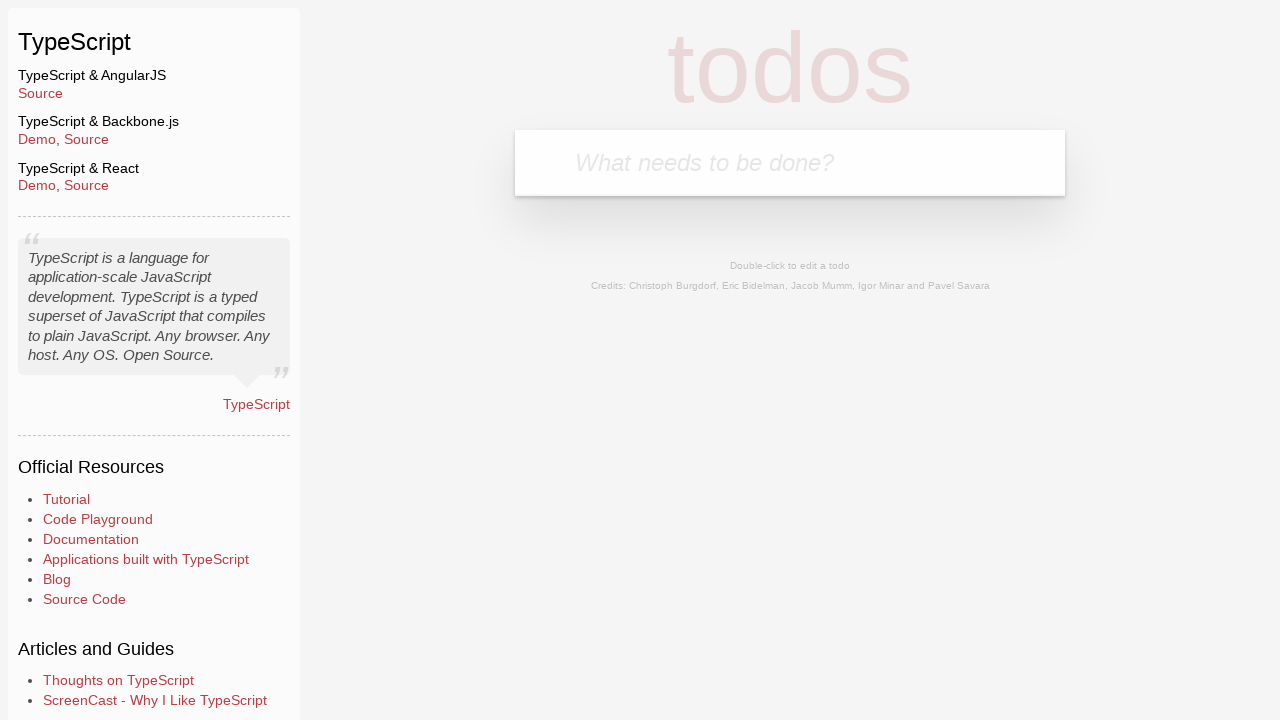

Filled new todo input with 'Lorem' on .new-todo
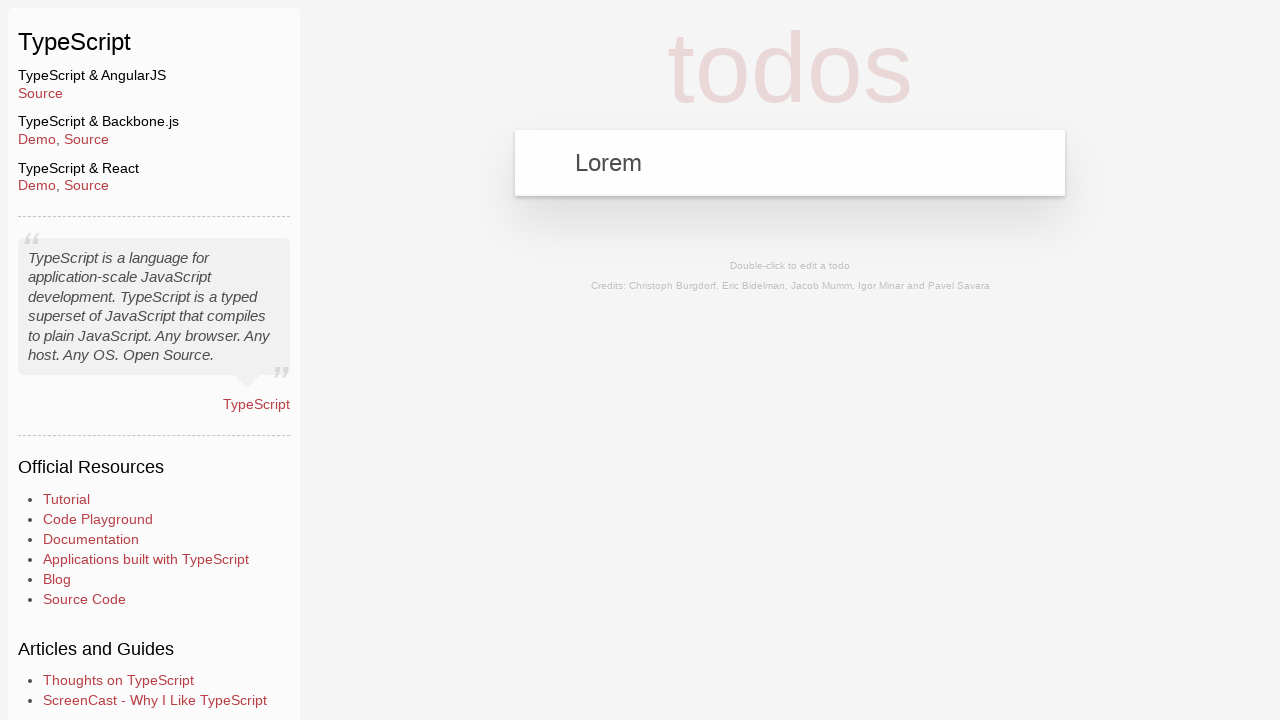

Pressed Enter to create todo on .new-todo
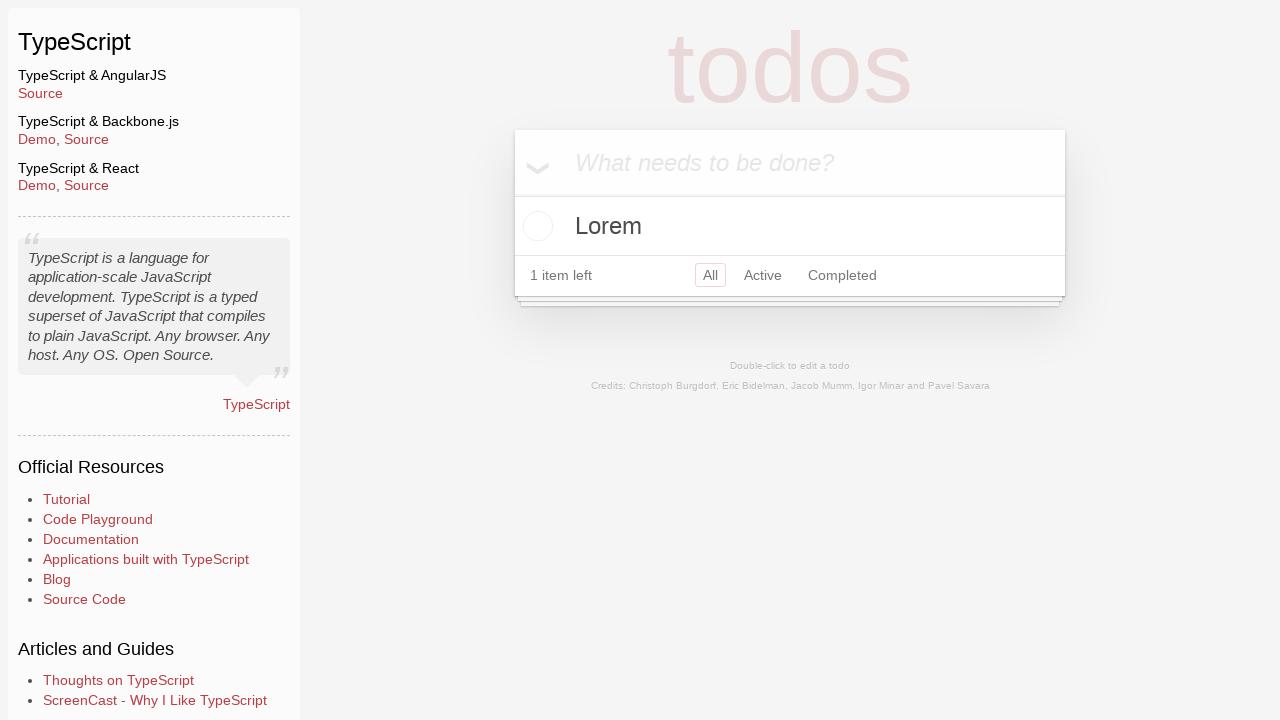

Double-clicked todo to enter edit mode at (790, 226) on text=Lorem
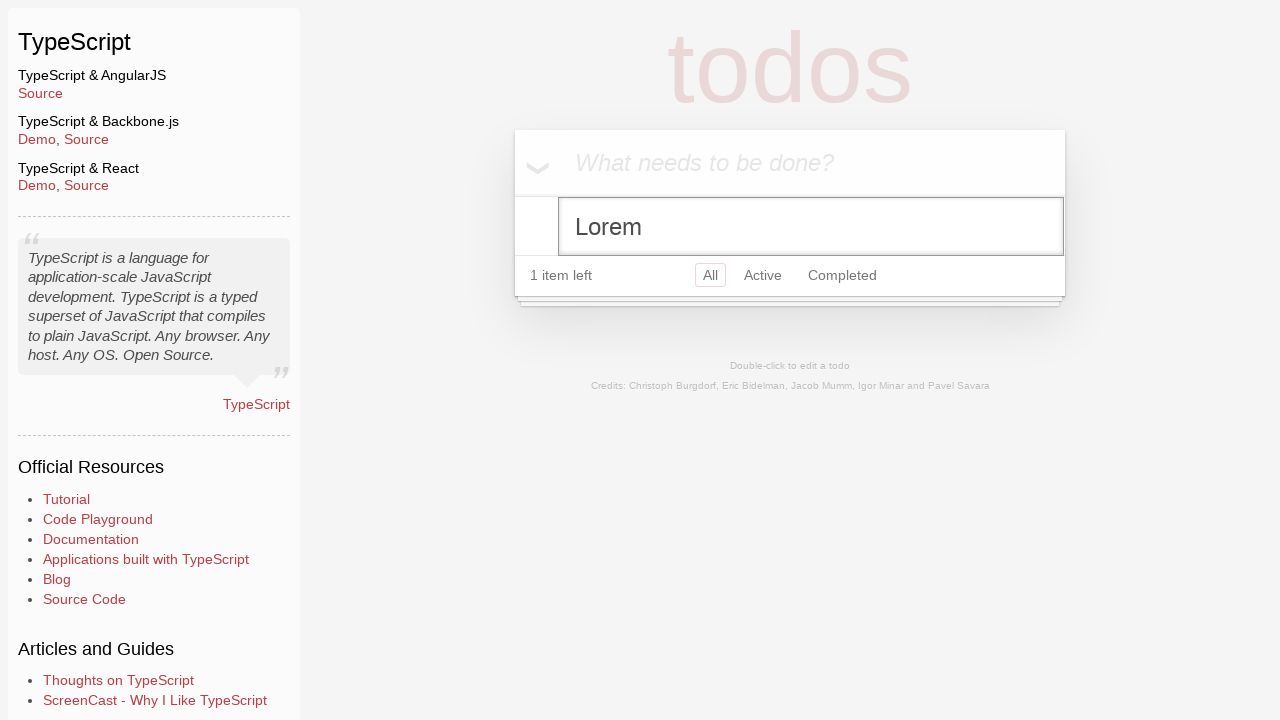

Filled edit field with text containing leading and trailing spaces on .edit
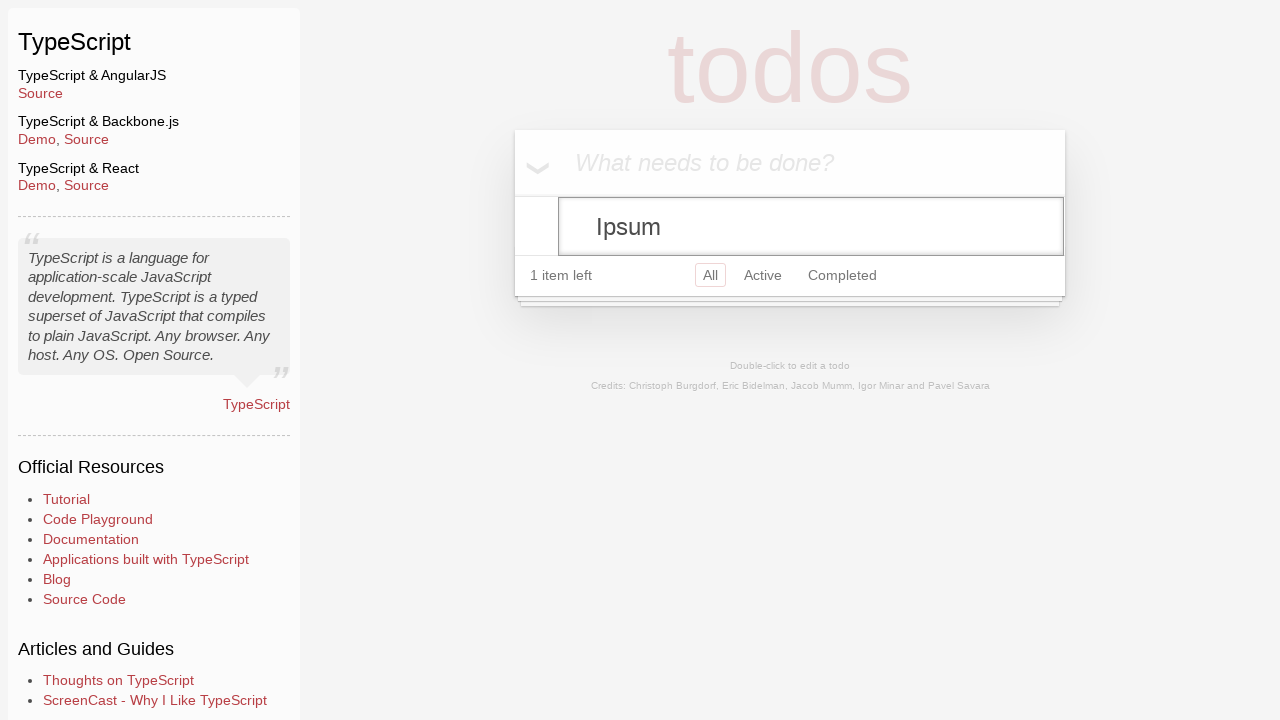

Clicked header to blur edit field and save changes at (154, 112) on header
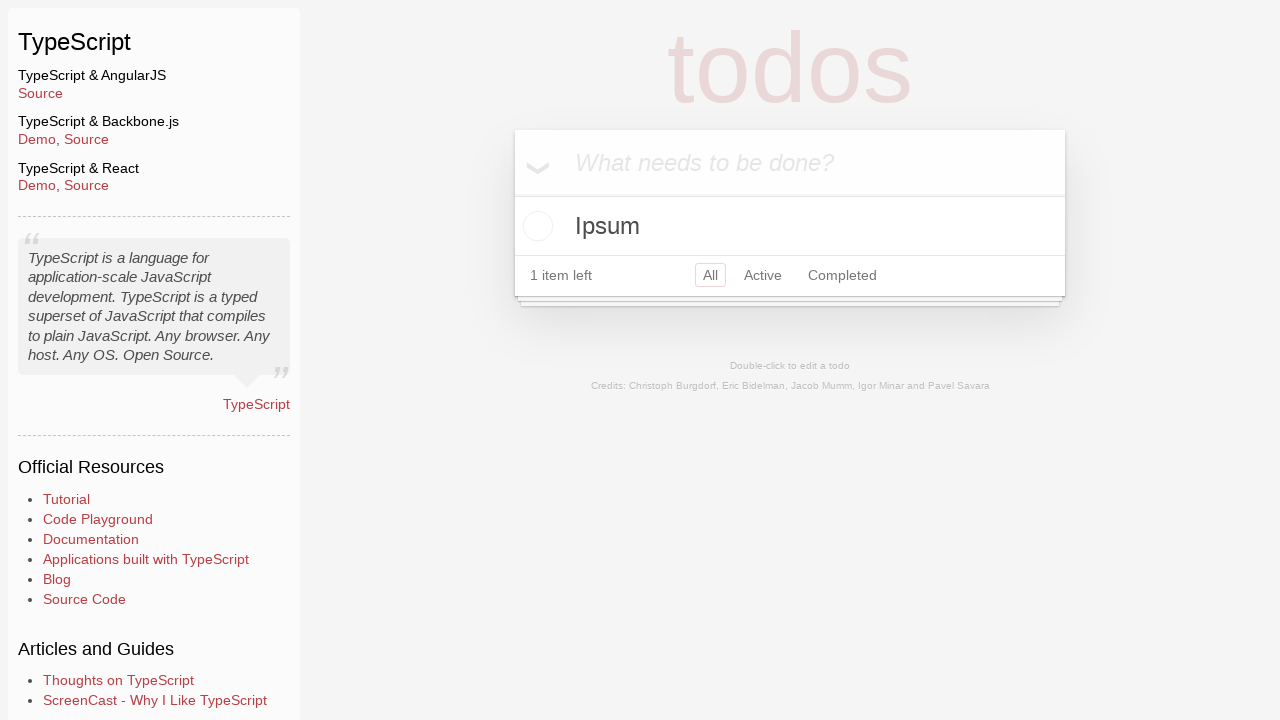

Verified trimmed text 'Ipsum' is displayed (spaces removed)
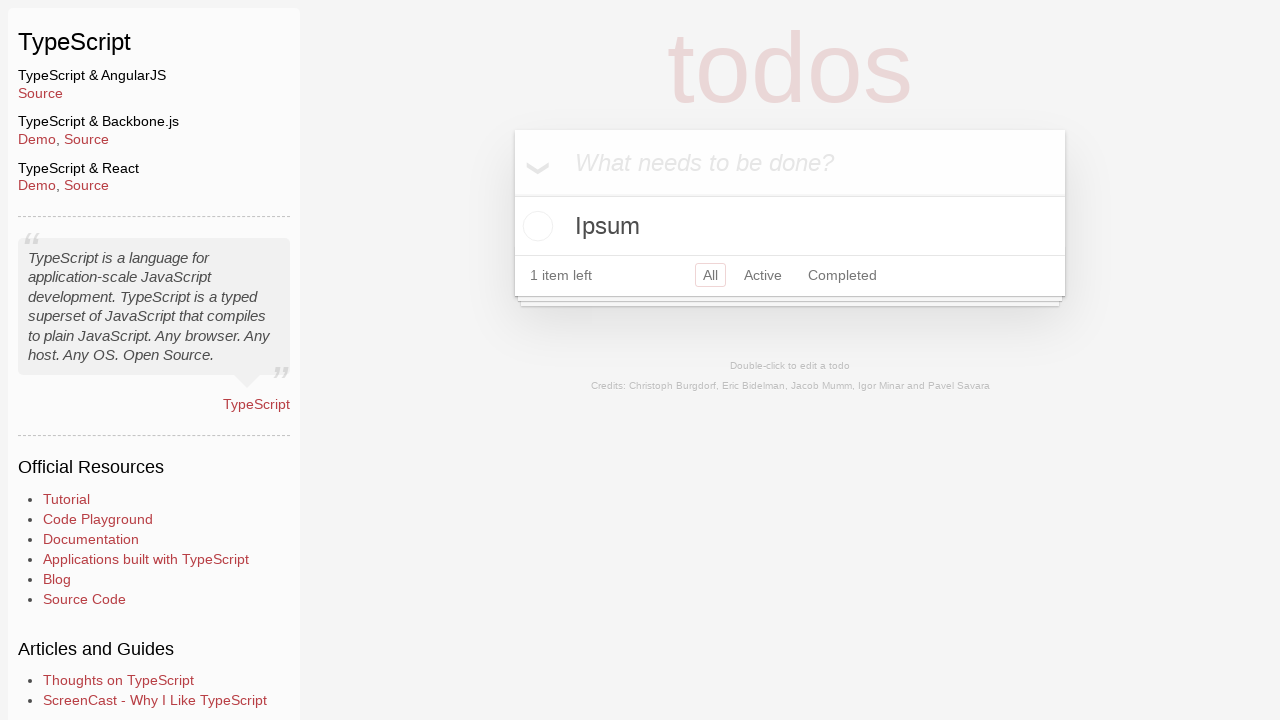

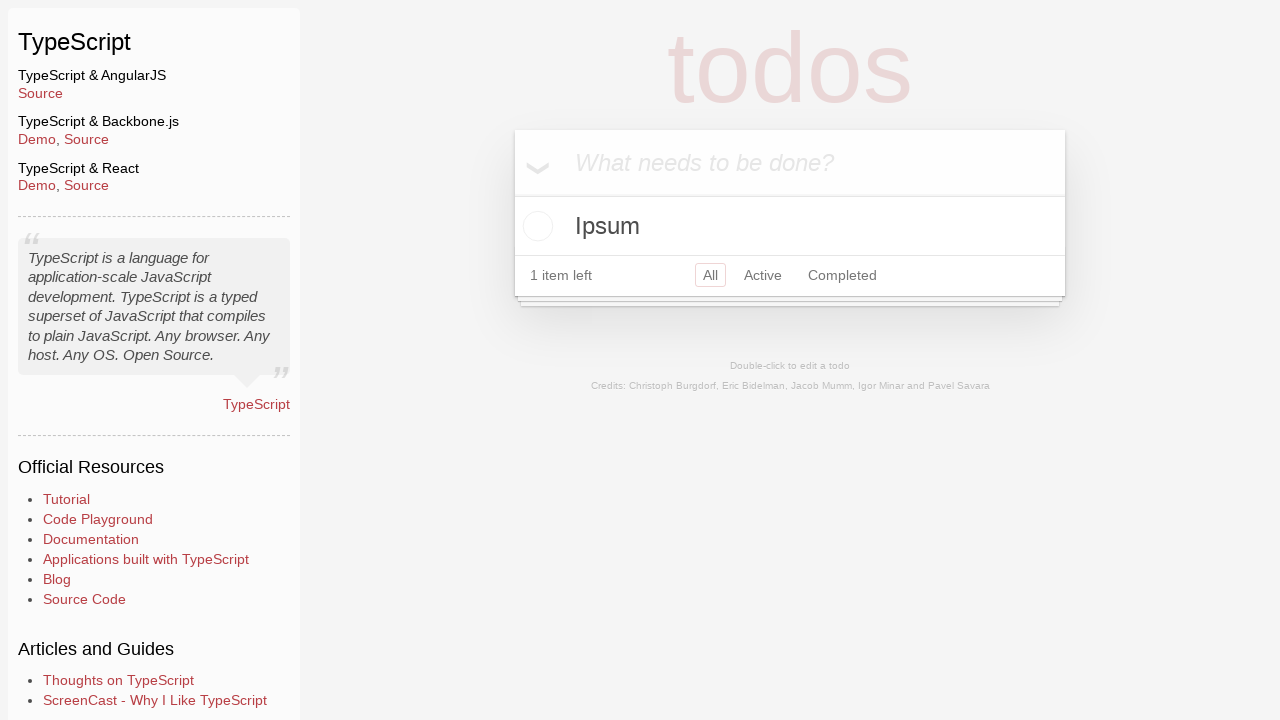